Navigates to DemoQA text-box page and clicks on the userName input field.

Starting URL: https://demoqa.com/text-box

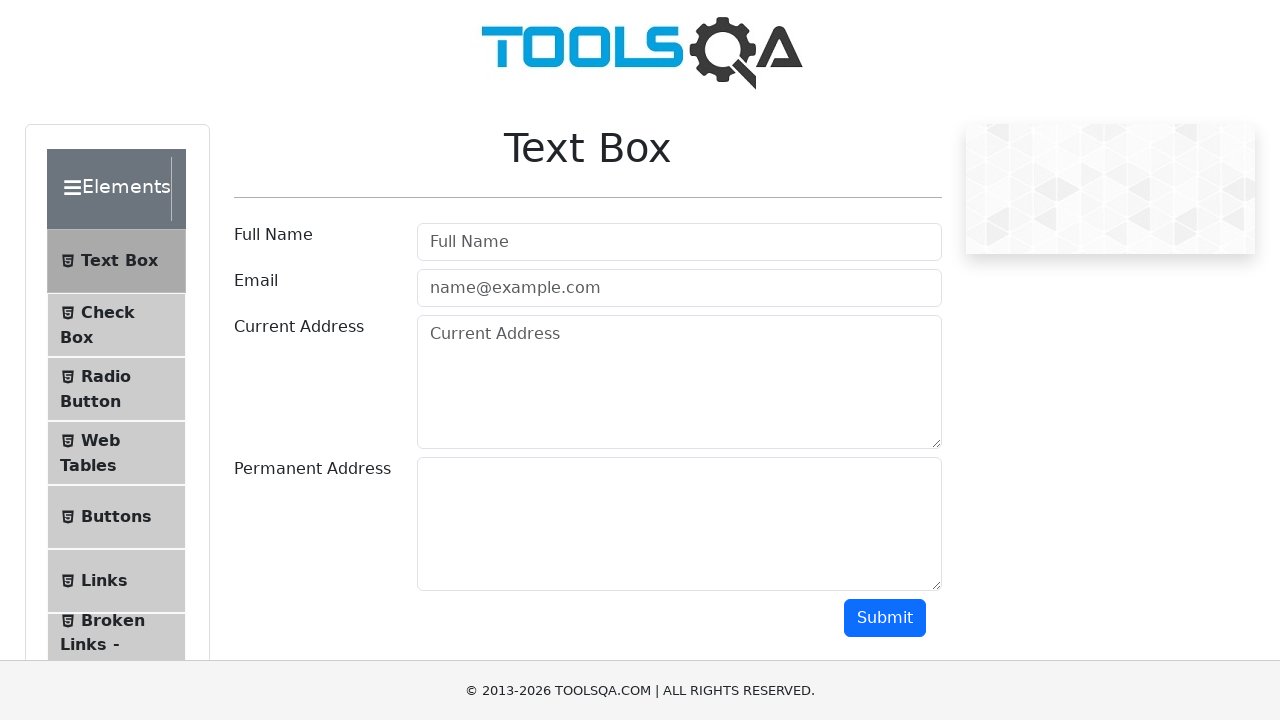

Navigated to DemoQA text-box page
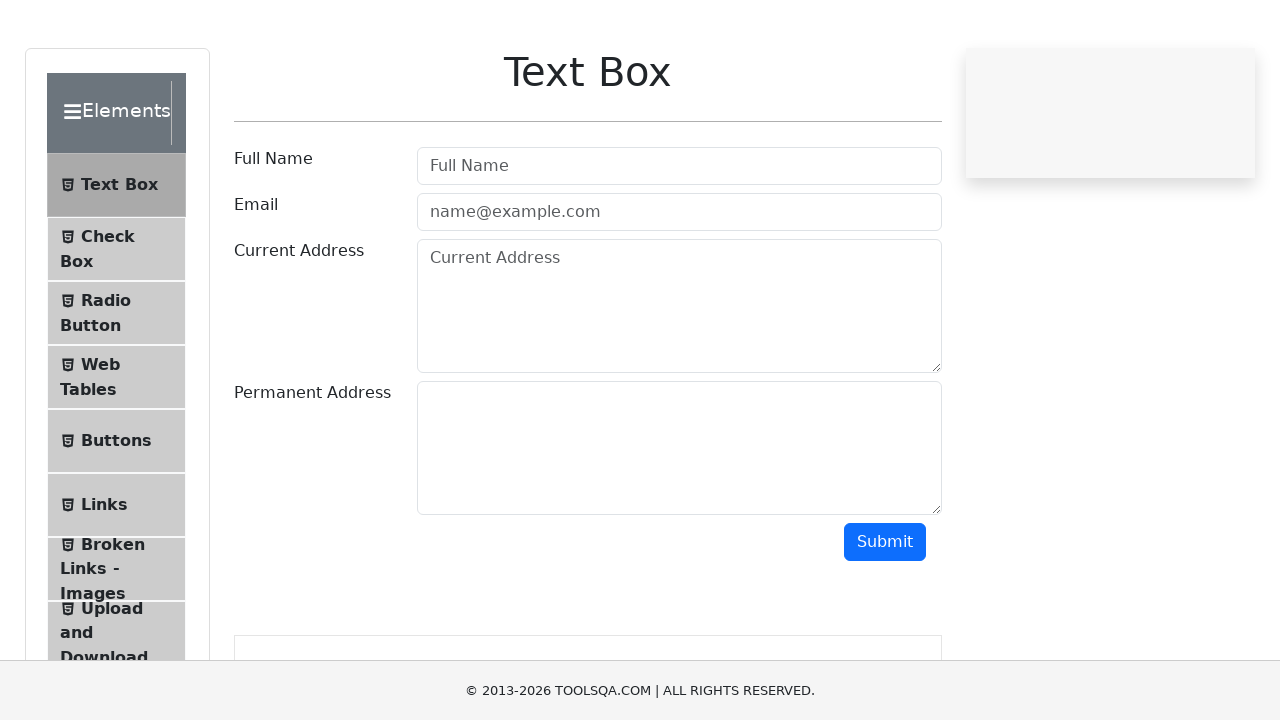

Clicked on the userName input field at (679, 242) on #userName
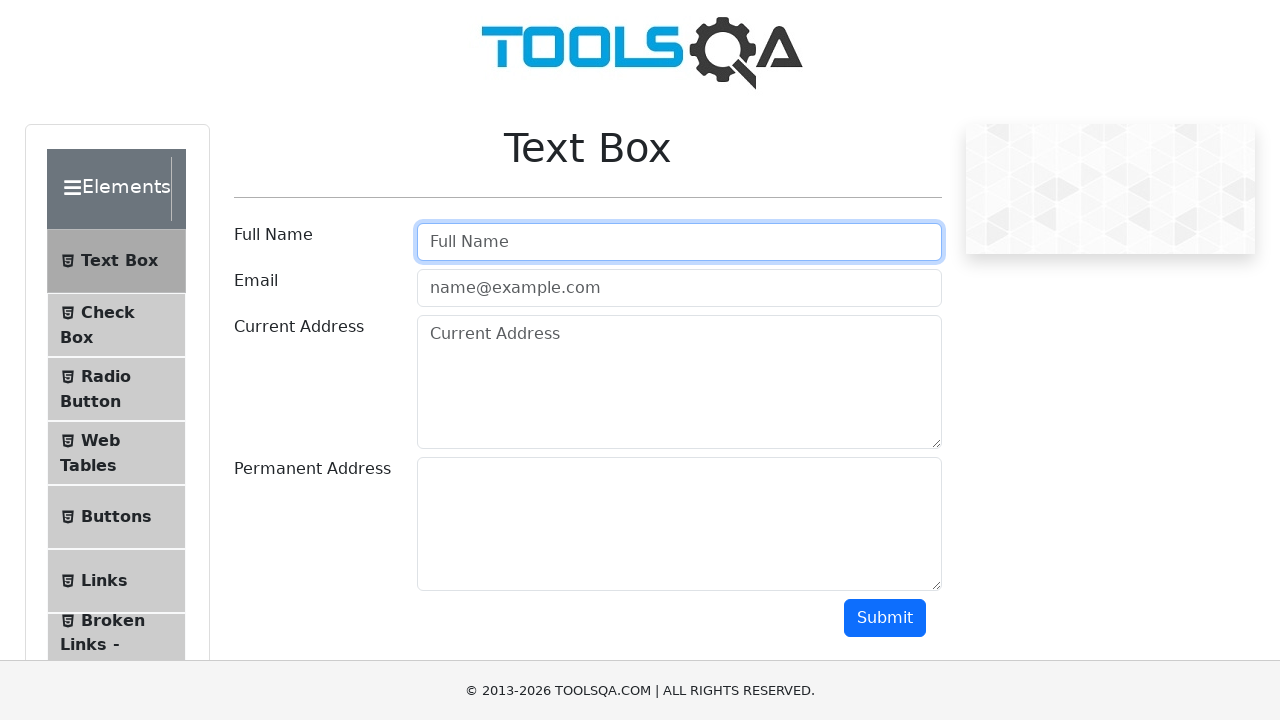

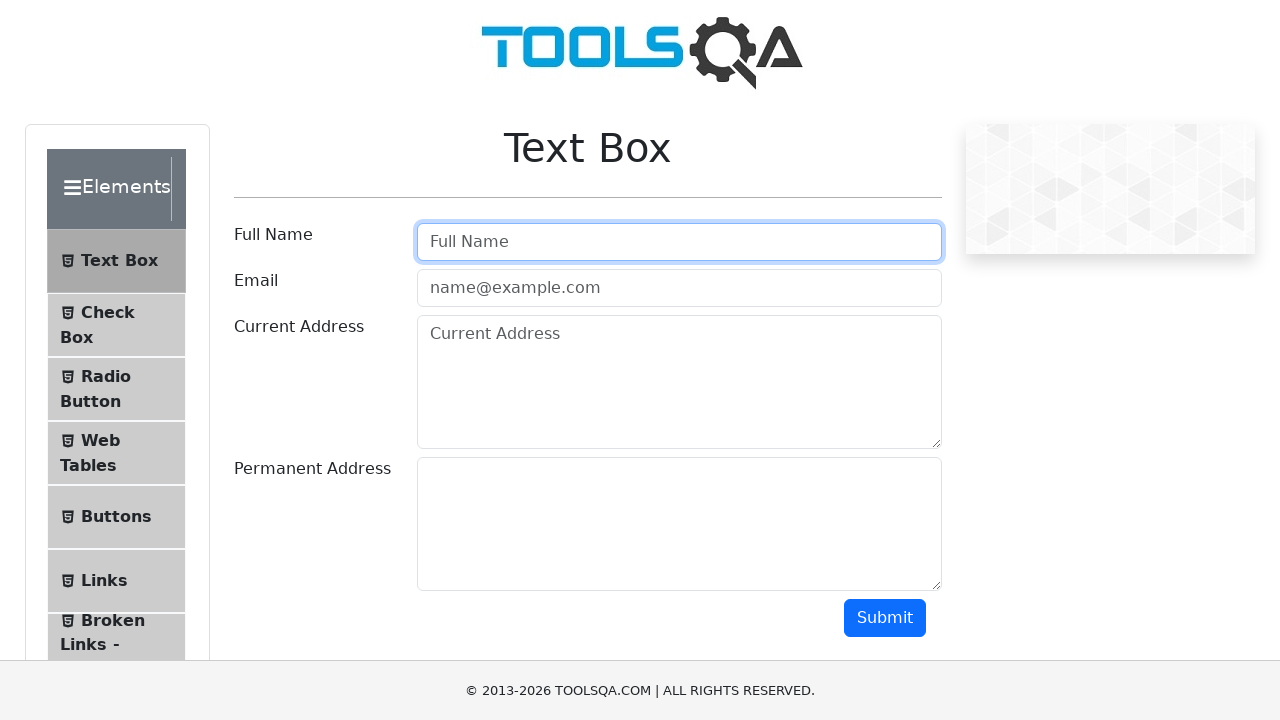